Opens the calendar date picker on a web form page to verify the calendar element is displayed

Starting URL: https://bonigarcia.dev/selenium-webdriver-java/web-form.html

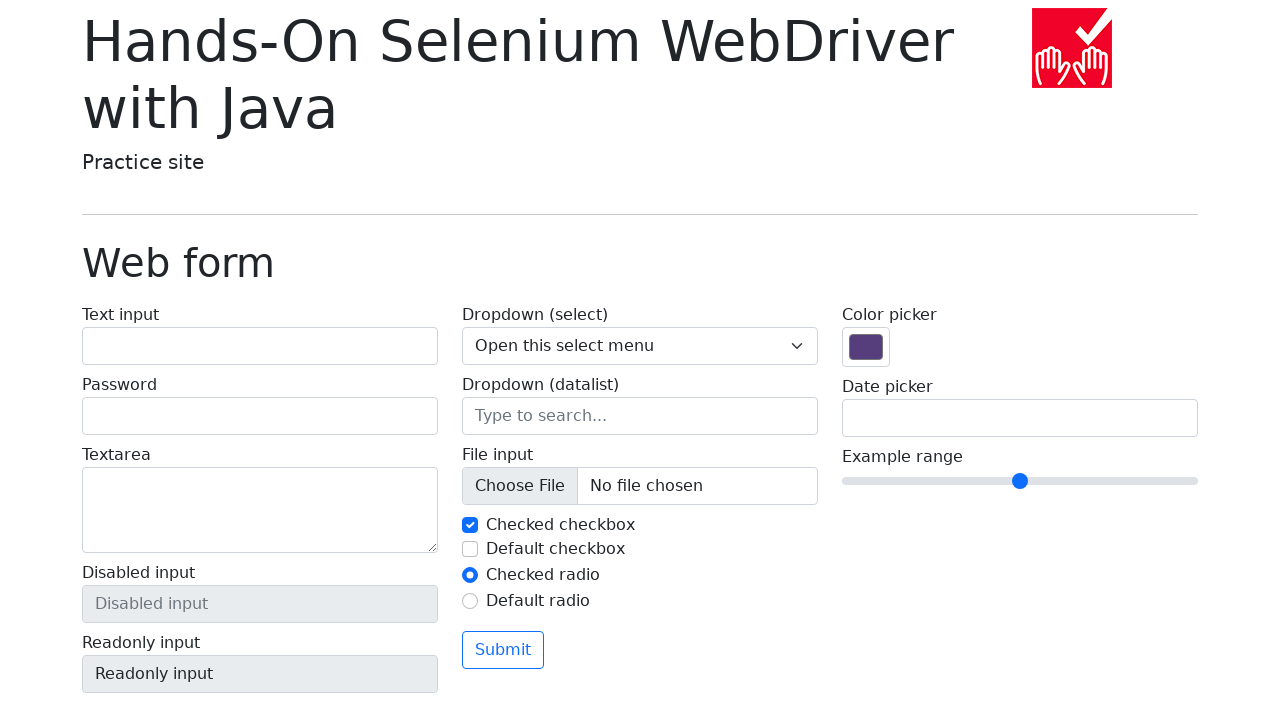

Navigated to web form page
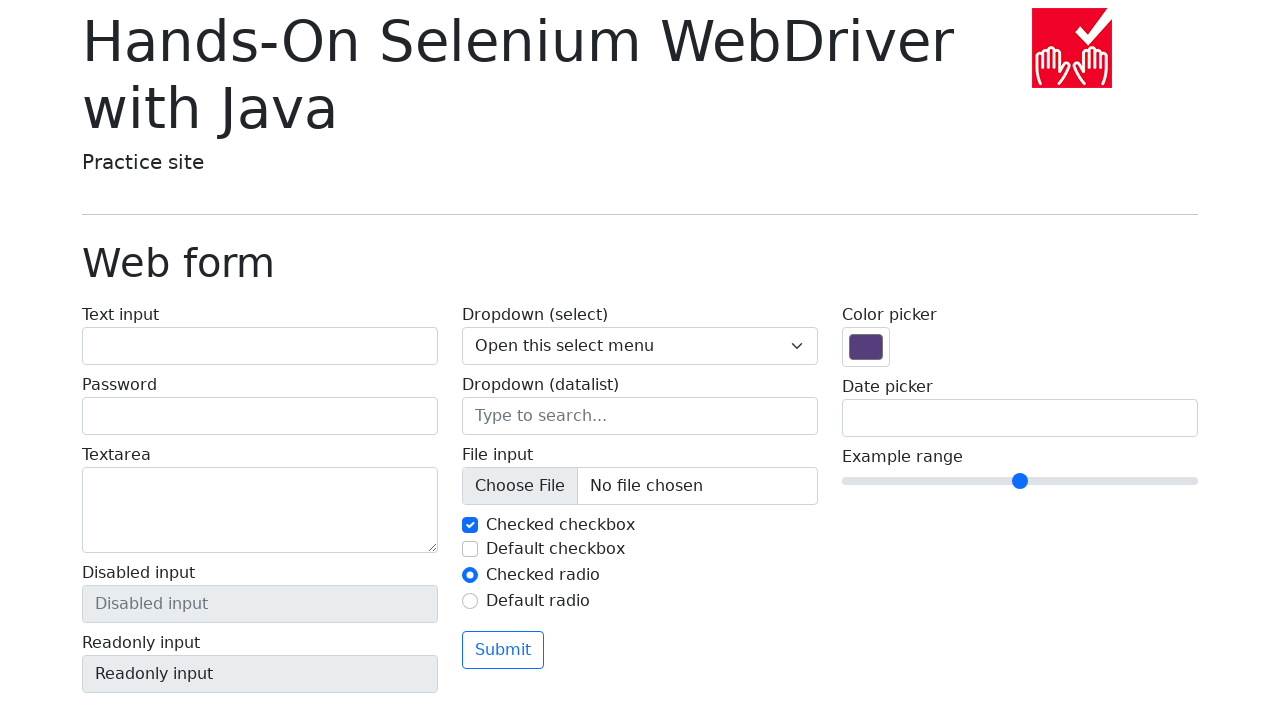

Clicked on date input field to open calendar at (1020, 418) on input[name='my-date']
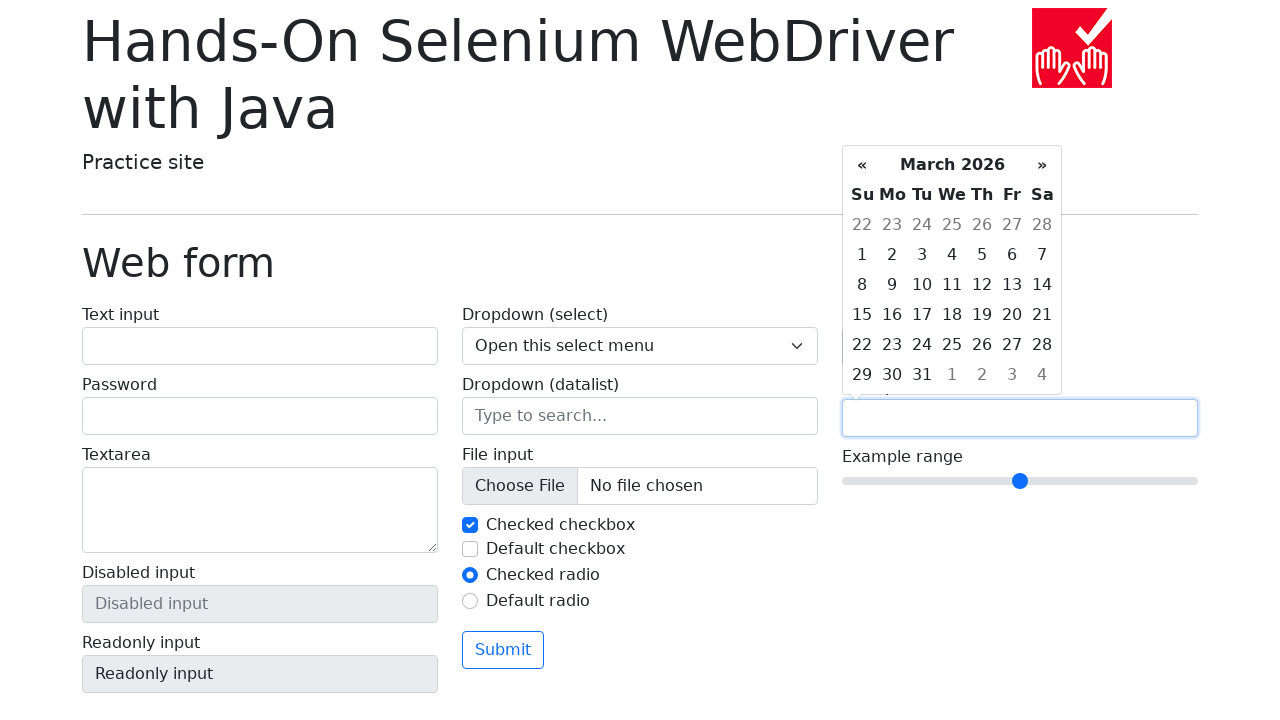

Calendar date picker is now visible
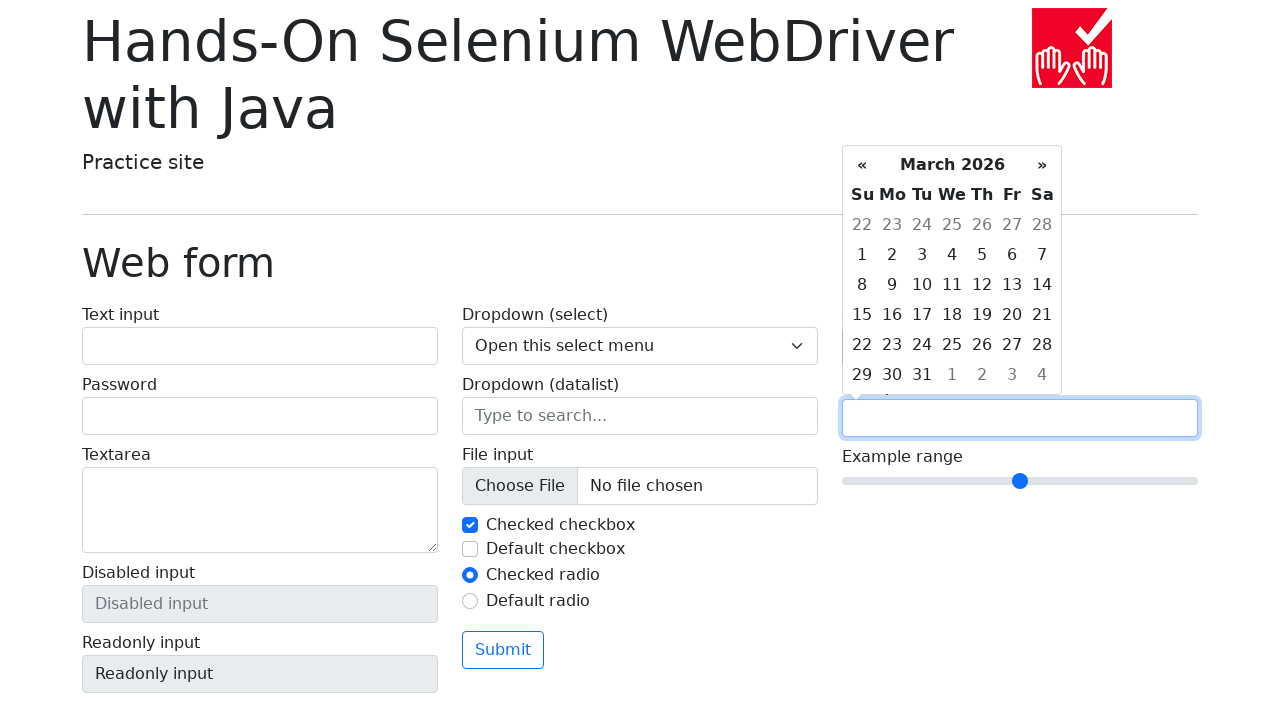

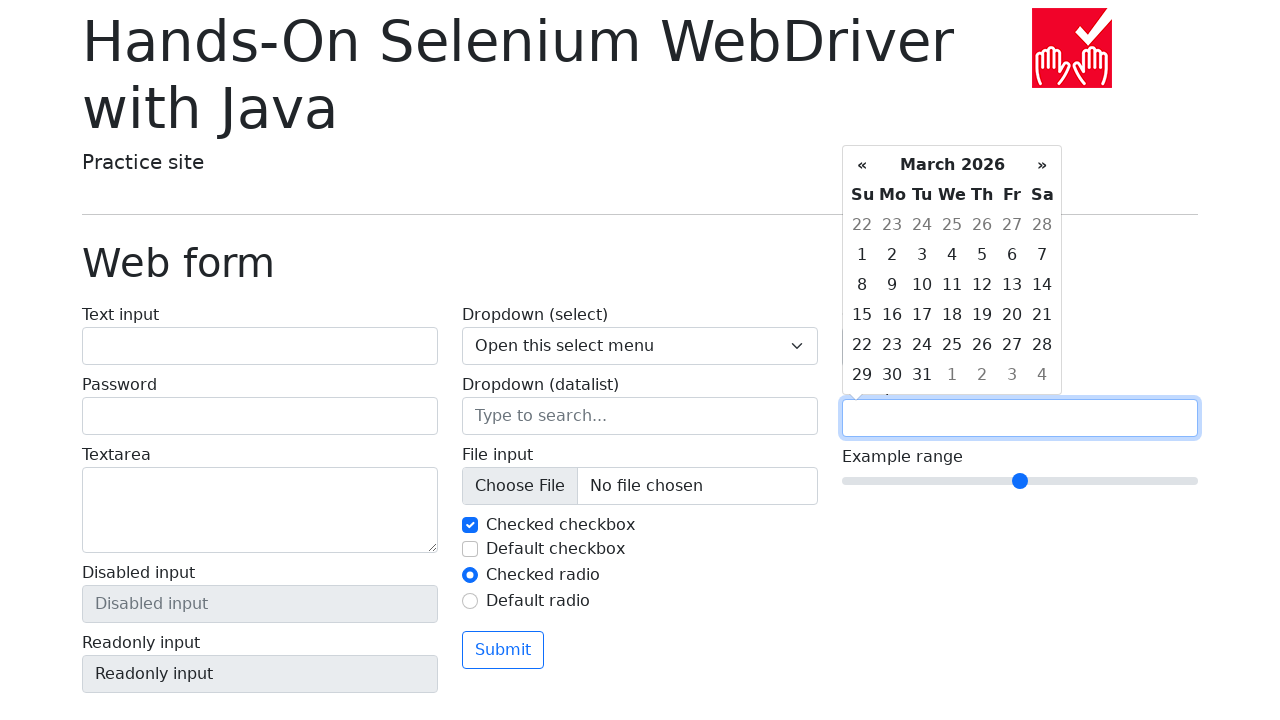